Scrolls down the page and verifies the page content is still accessible

Starting URL: https://applitools.github.io/demo/TestPages/FramesTestPage/

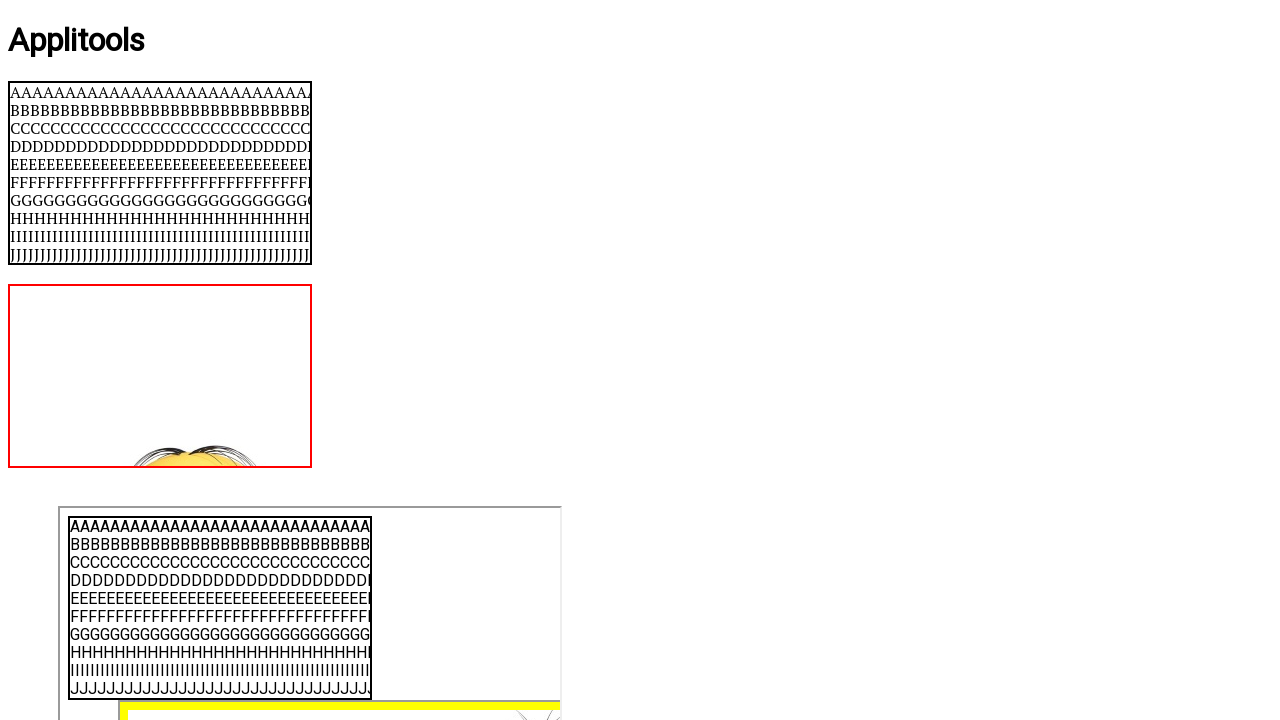

Scrolled down the page by 350 pixels
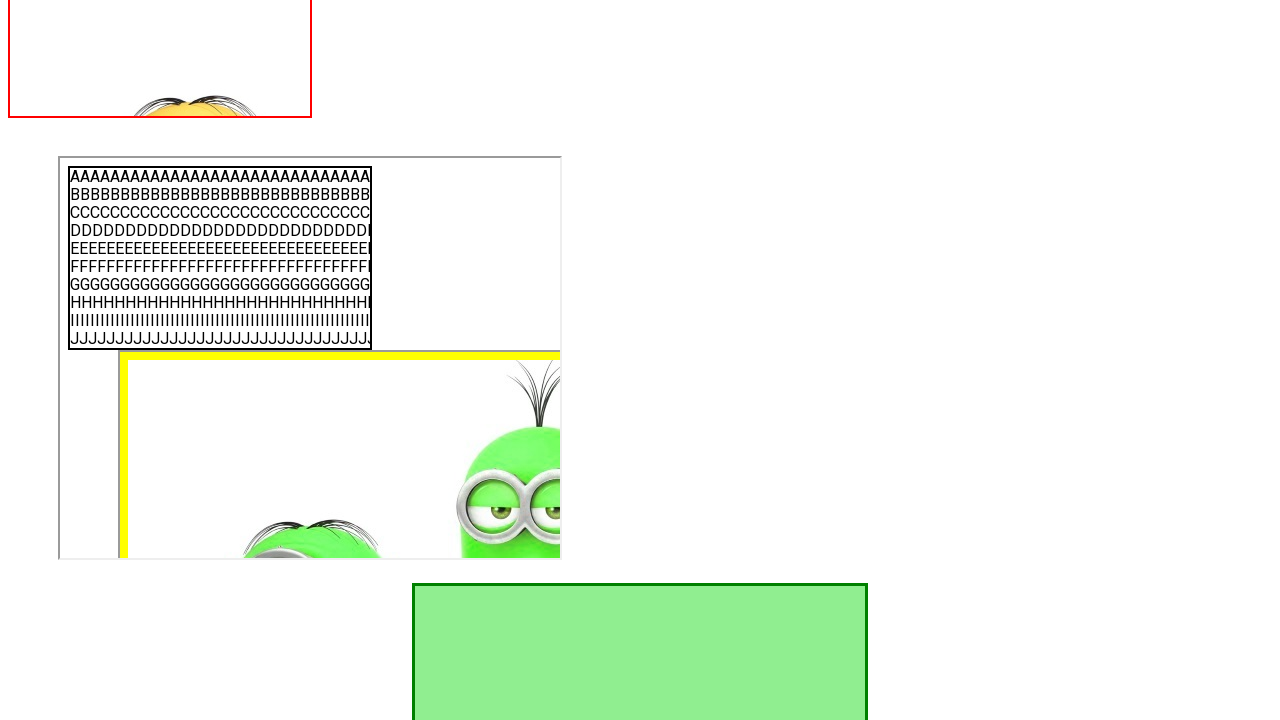

Page content loaded after scroll
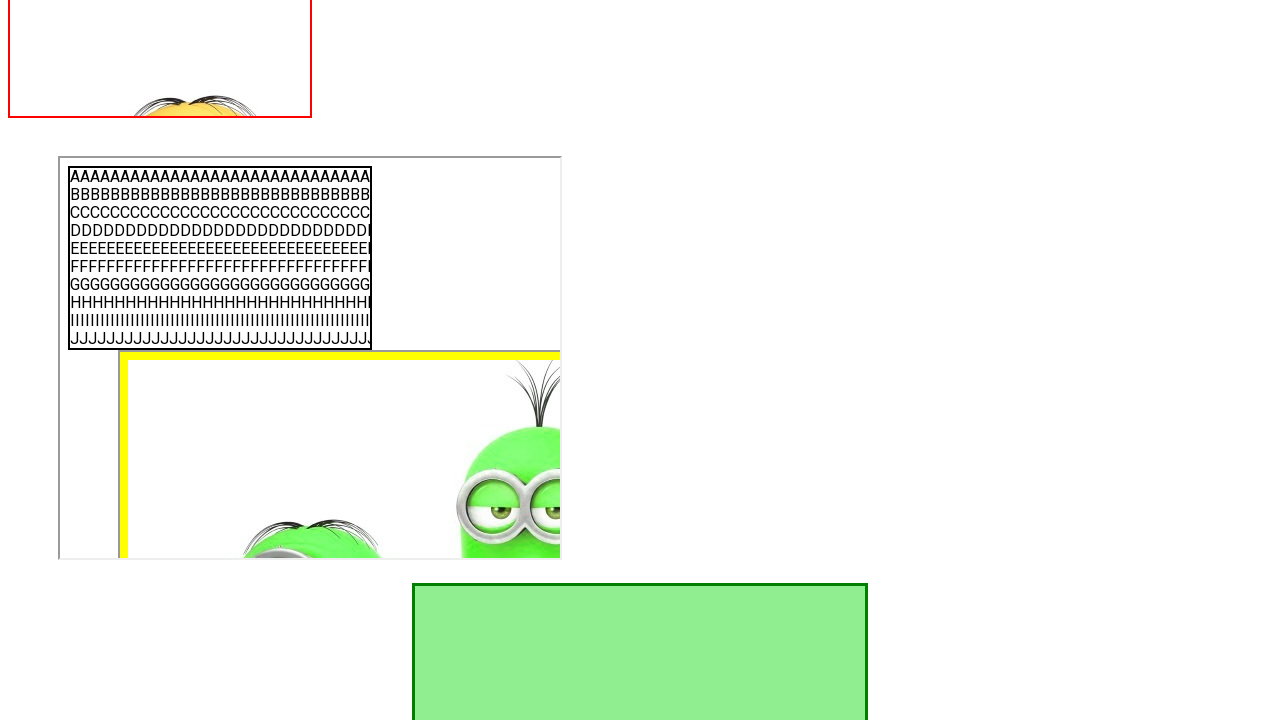

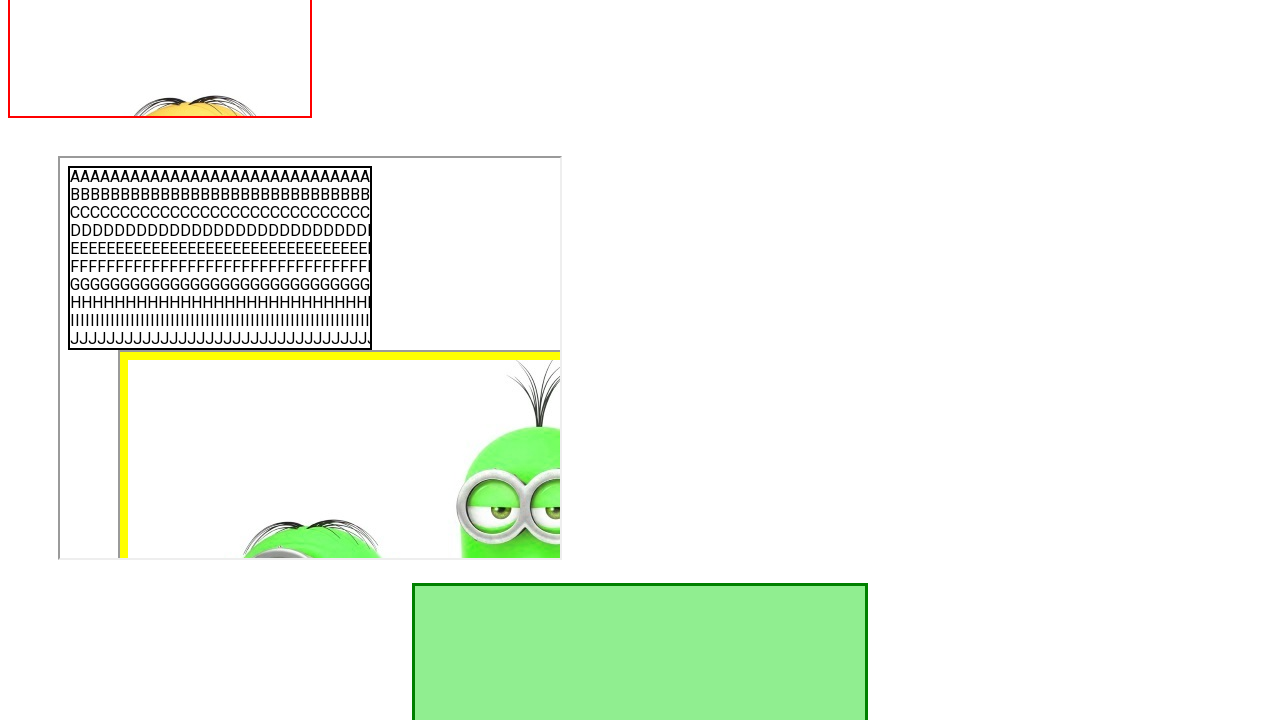